Tests that todo data persists after page reload

Starting URL: https://demo.playwright.dev/todomvc

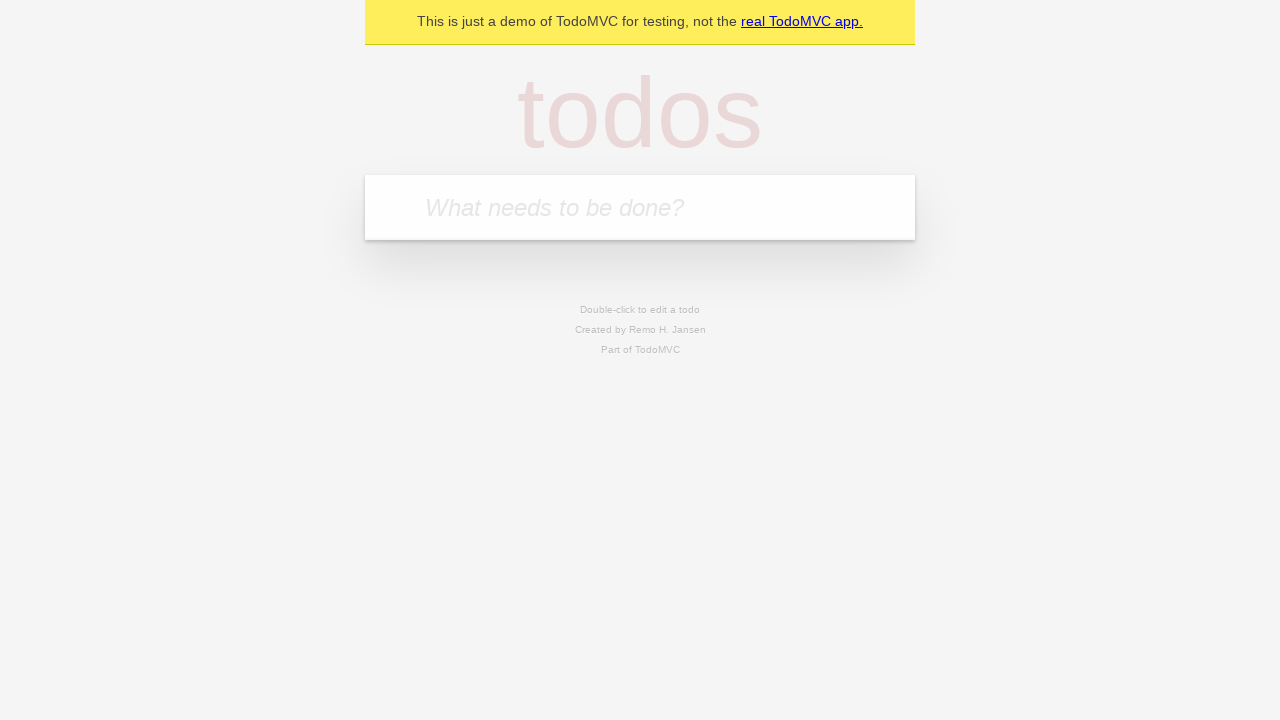

Filled first todo input with 'buy some cheese' on .new-todo
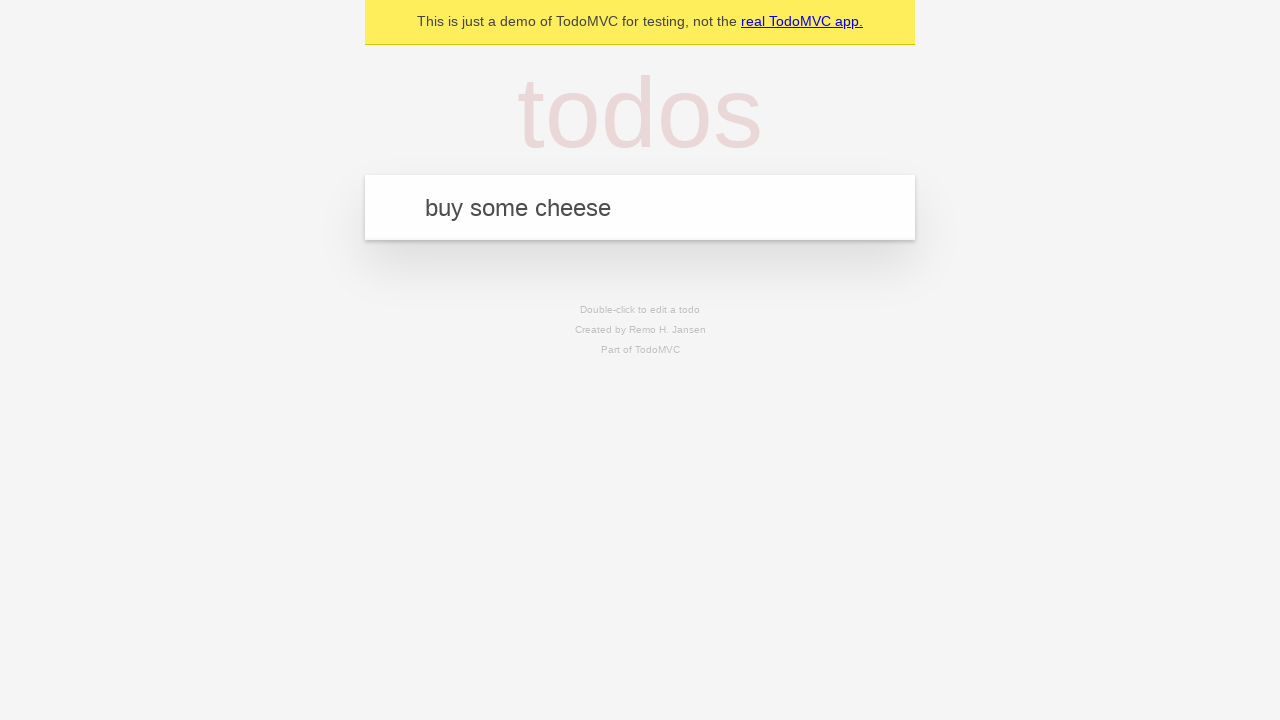

Pressed Enter to create first todo item on .new-todo
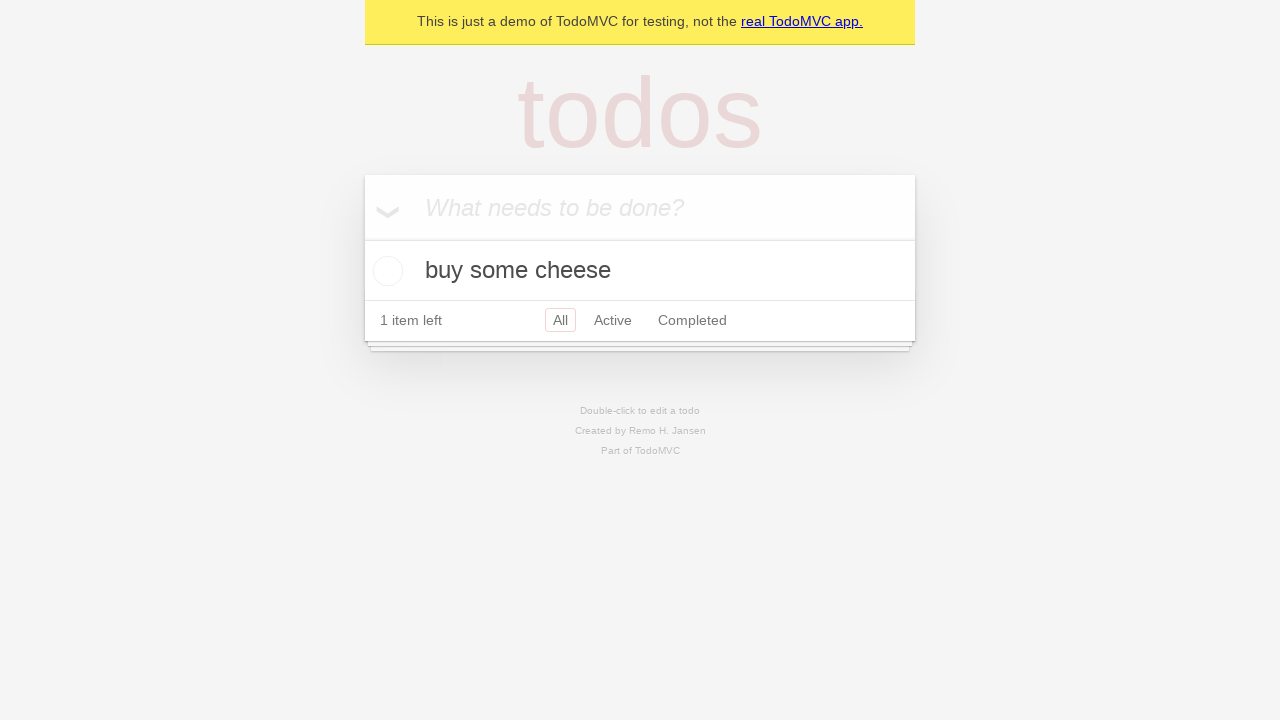

Filled second todo input with 'feed the cat' on .new-todo
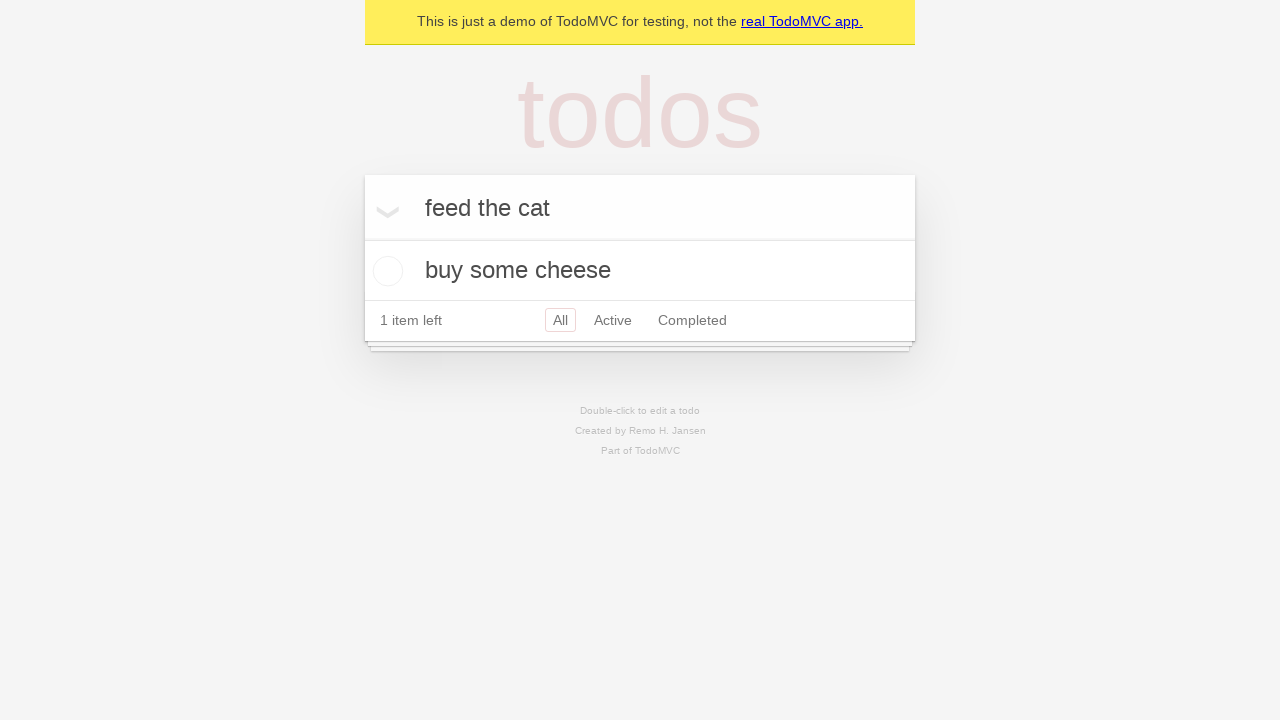

Pressed Enter to create second todo item on .new-todo
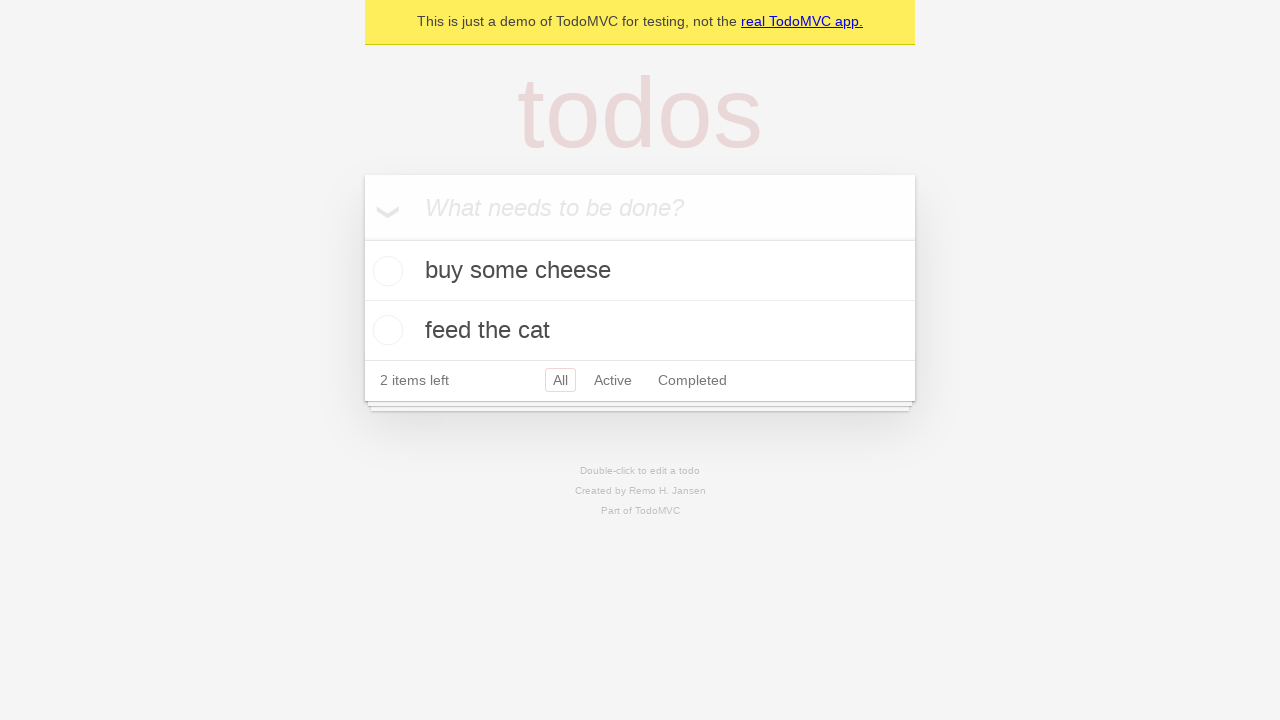

Located all todo list items
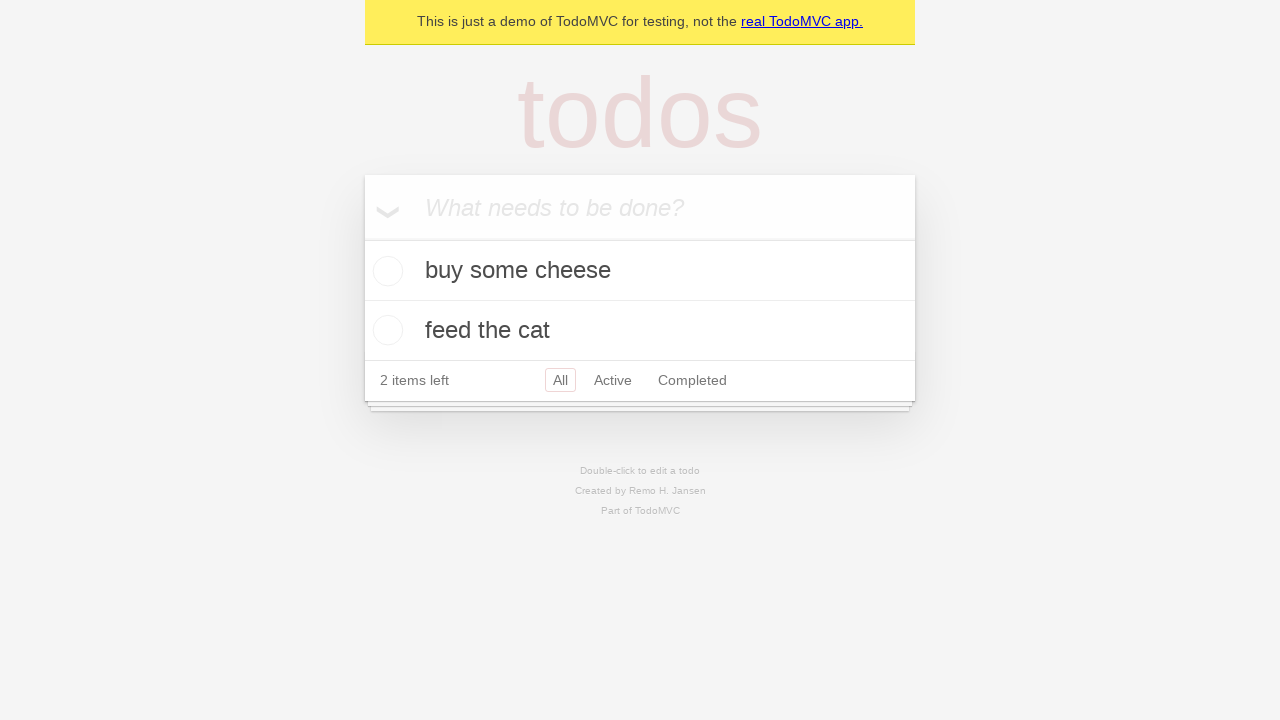

Checked the first todo item as completed at (385, 271) on .todo-list li >> nth=0 >> .toggle
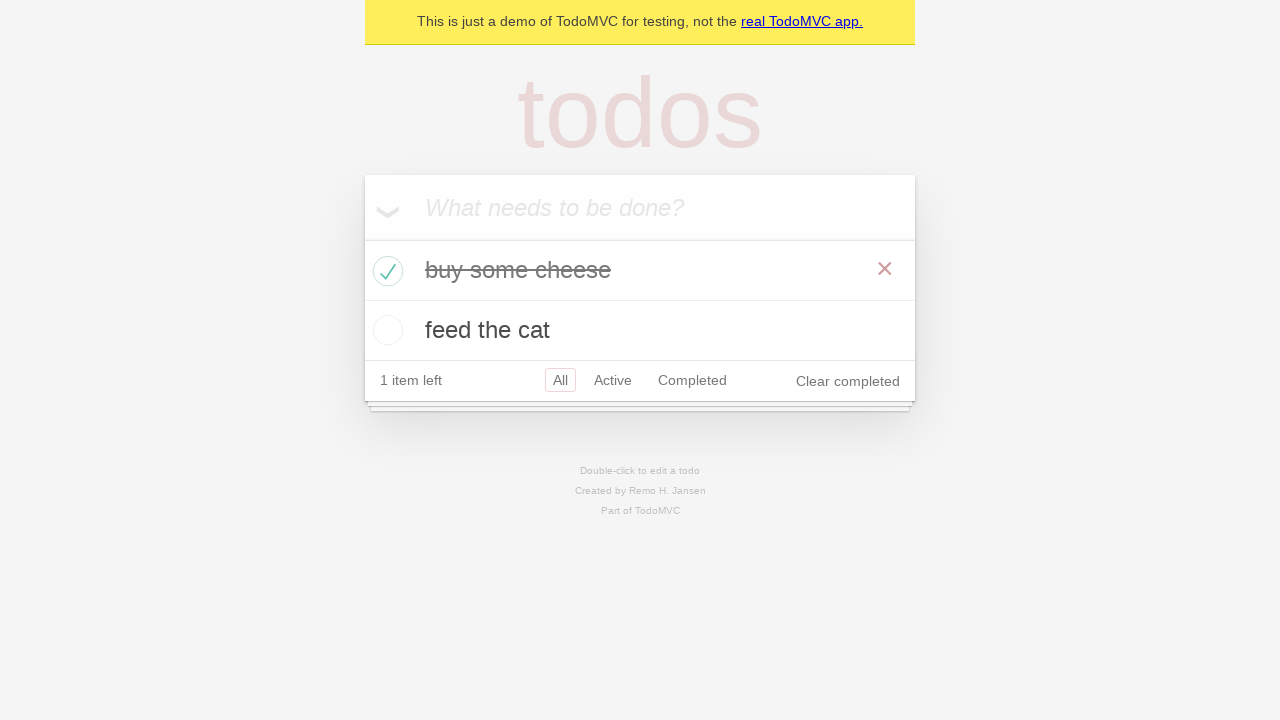

Reloaded the page to test data persistence
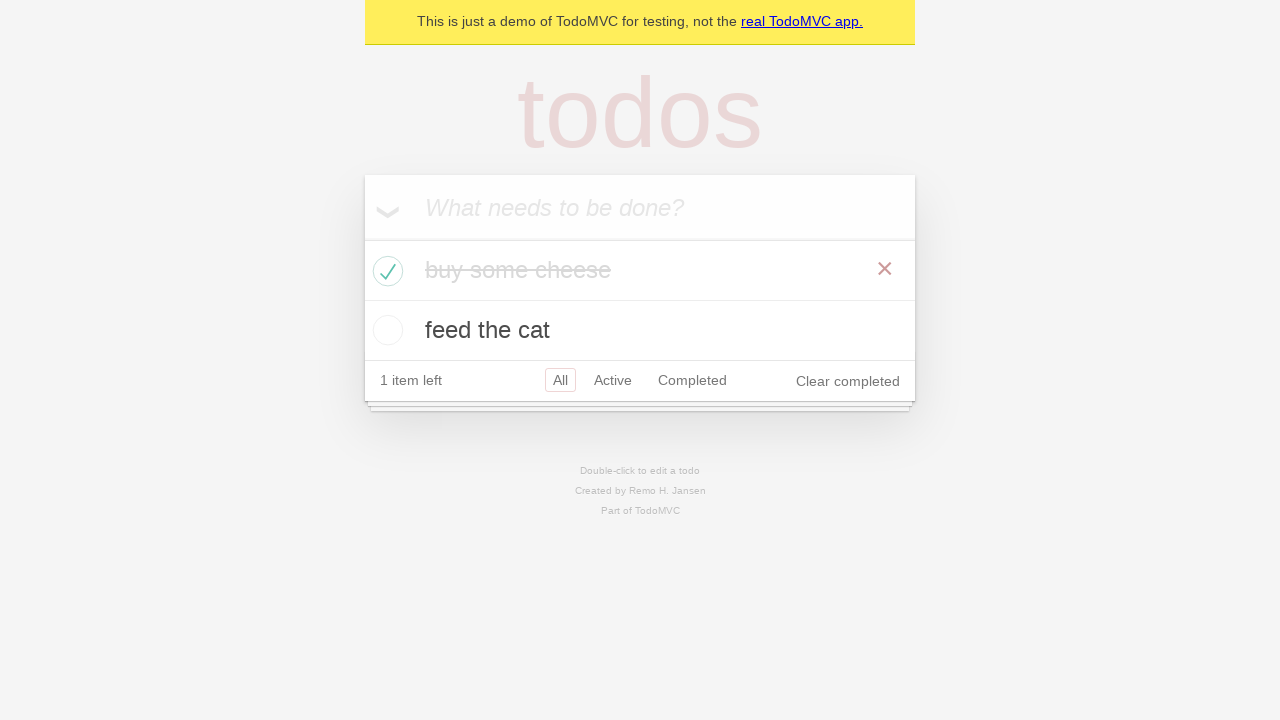

Waited for todo items to load after page reload
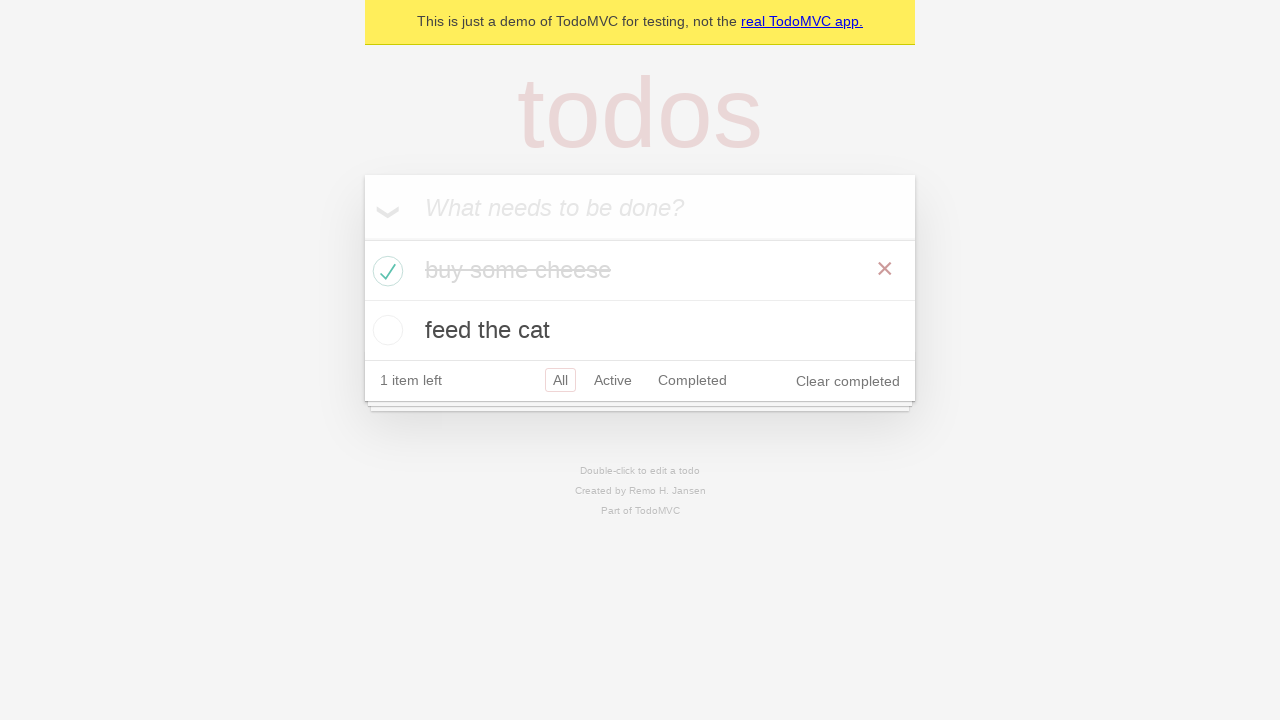

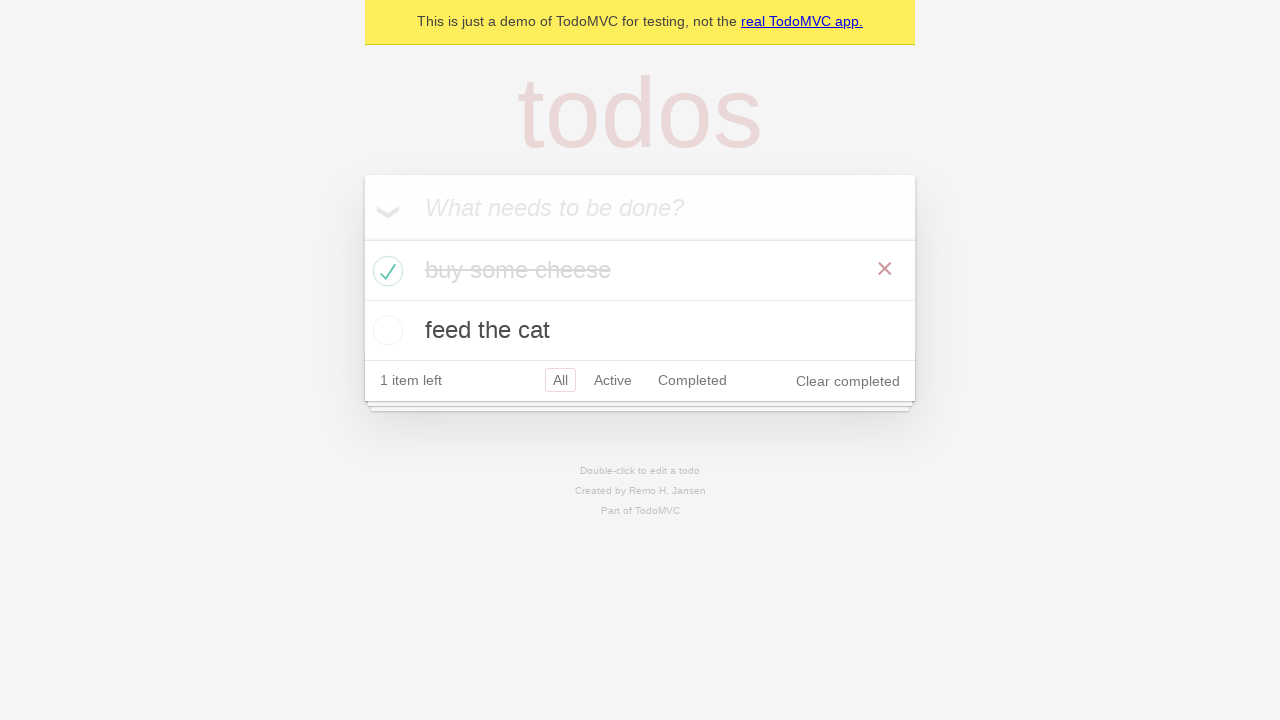